Tests product search functionality by typing a search query, iterating through products, and clicking the add button for a specific product (Cauliflower)

Starting URL: https://rahulshettyacademy.com/seleniumPractise/#/

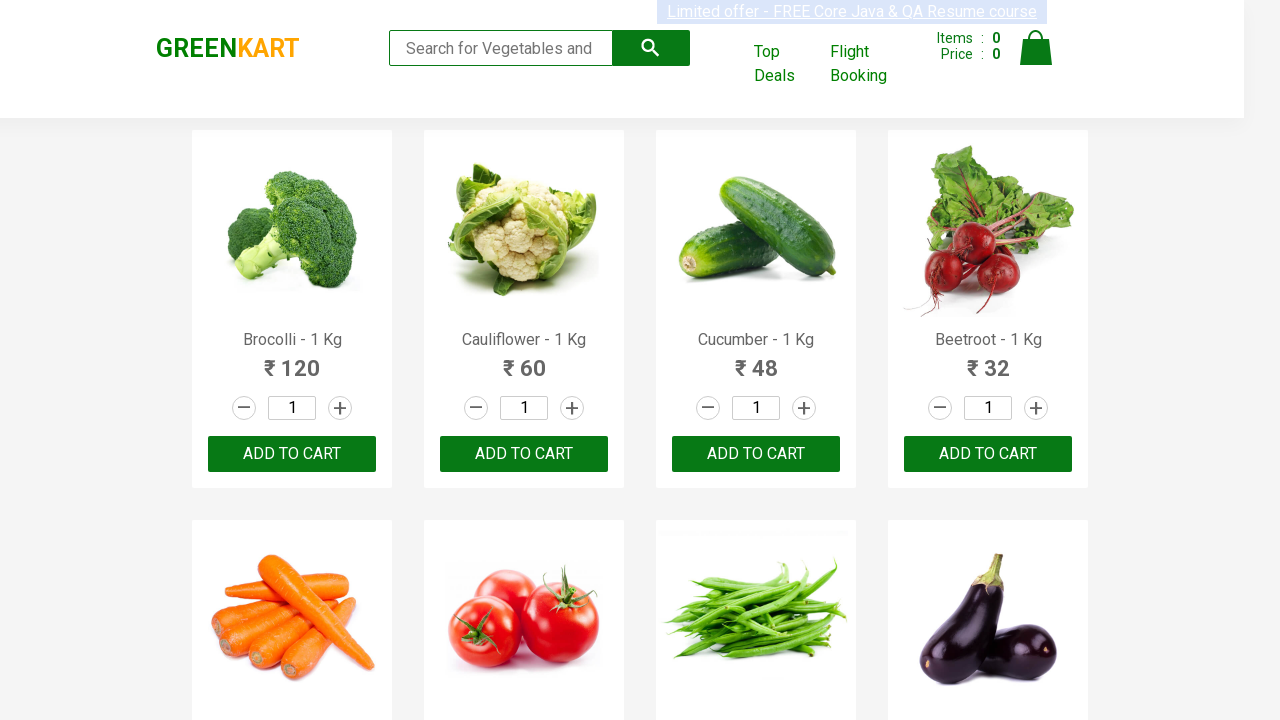

Typed 'ca' in search box to search for Cauliflower on input[type='search']
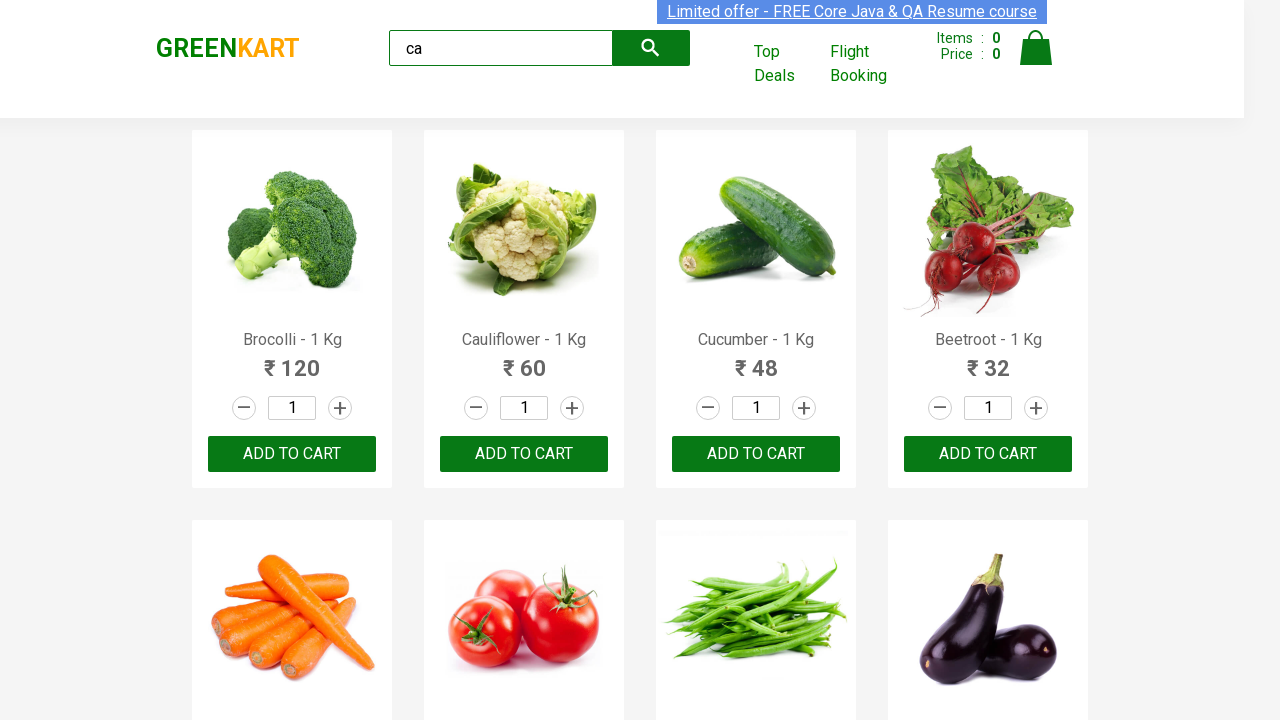

Products loaded after search
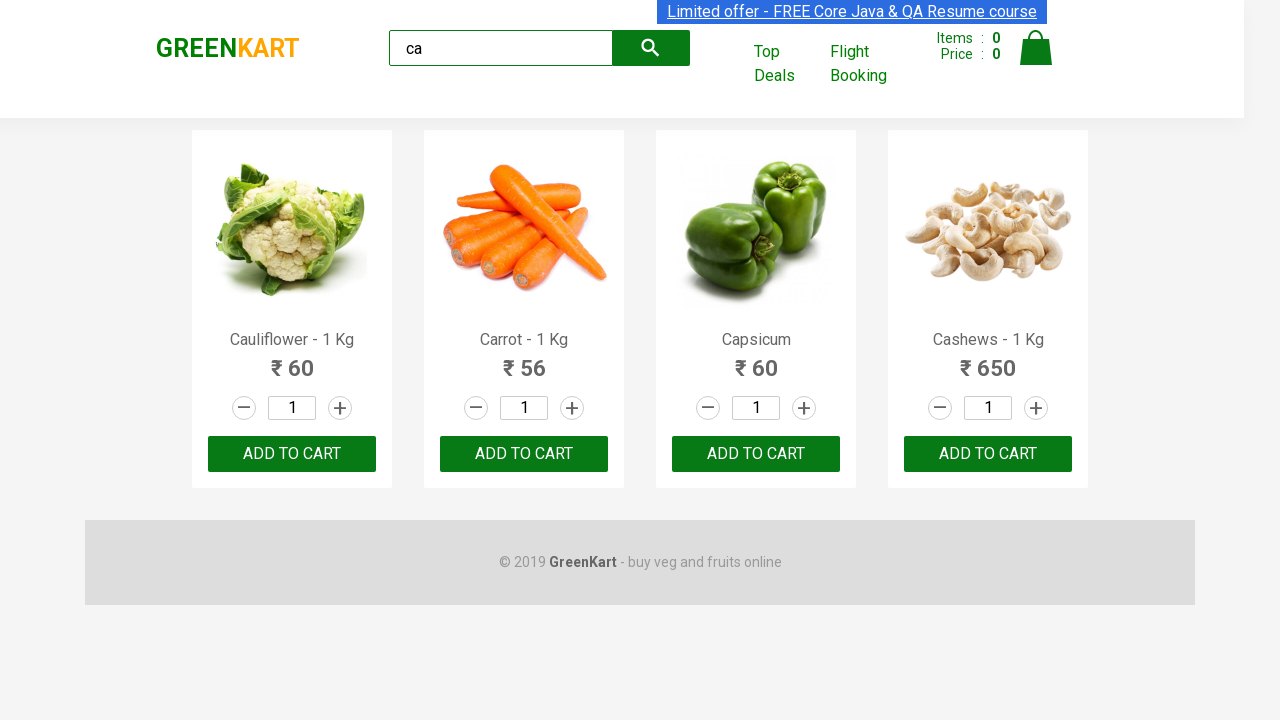

Retrieved all product elements from search results
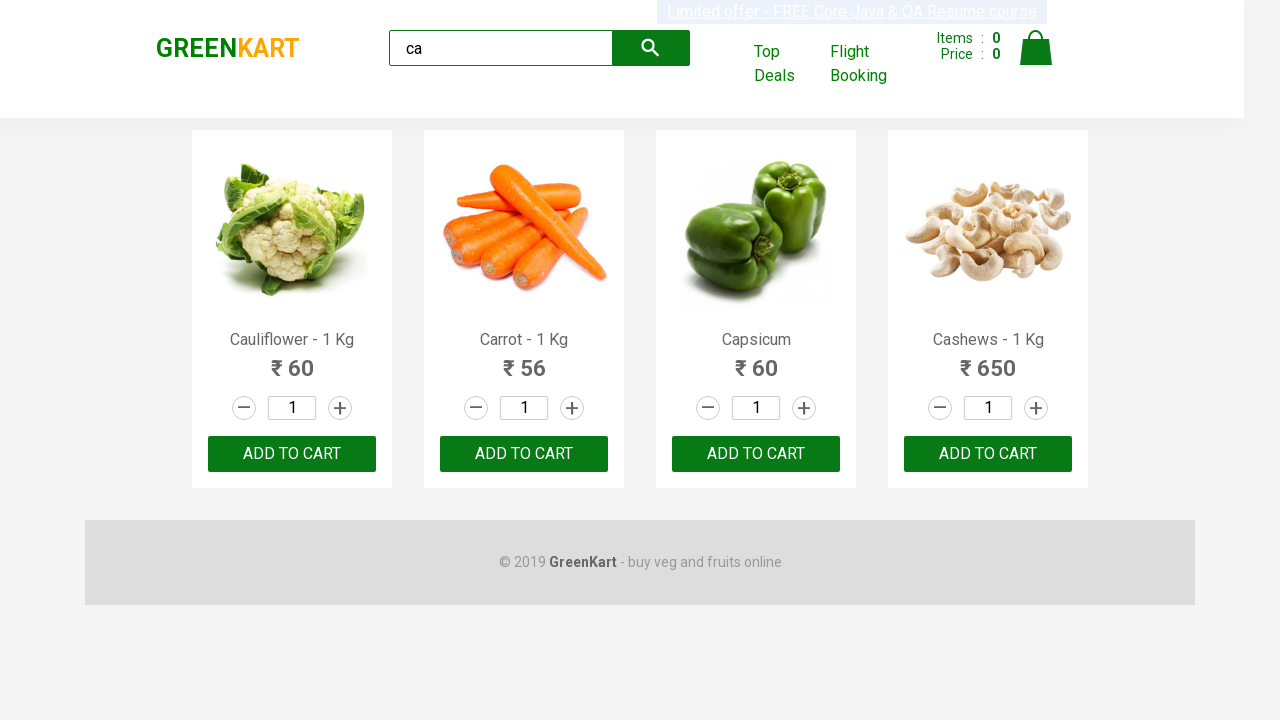

Checked product name: Cauliflower - 1 Kg
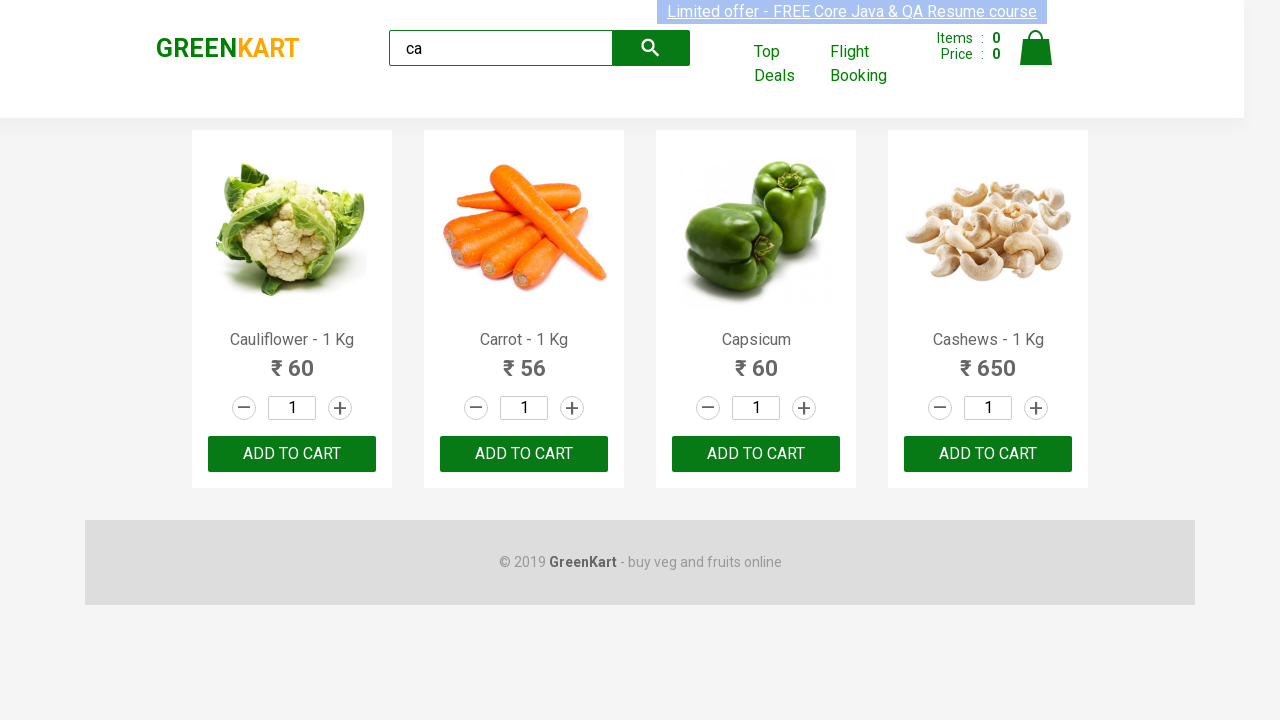

Clicked add button for product: Cauliflower - 1 Kg at (292, 454) on .products .product >> nth=0 >> button
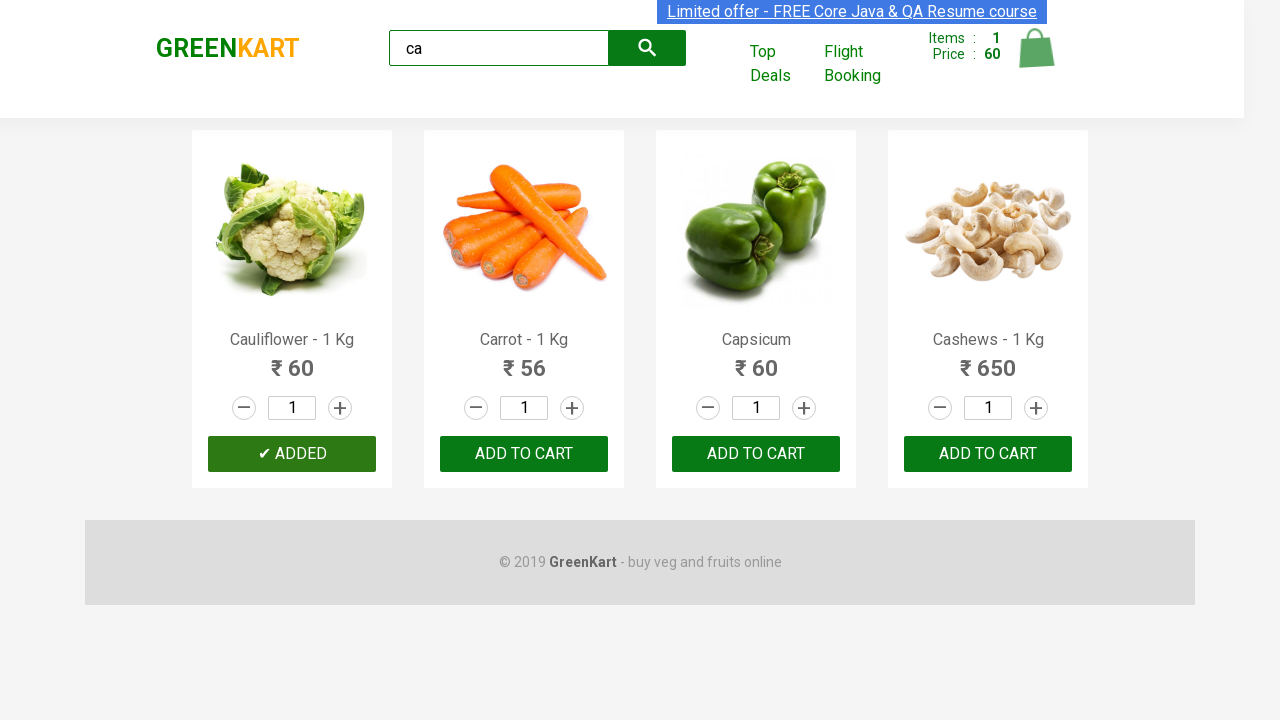

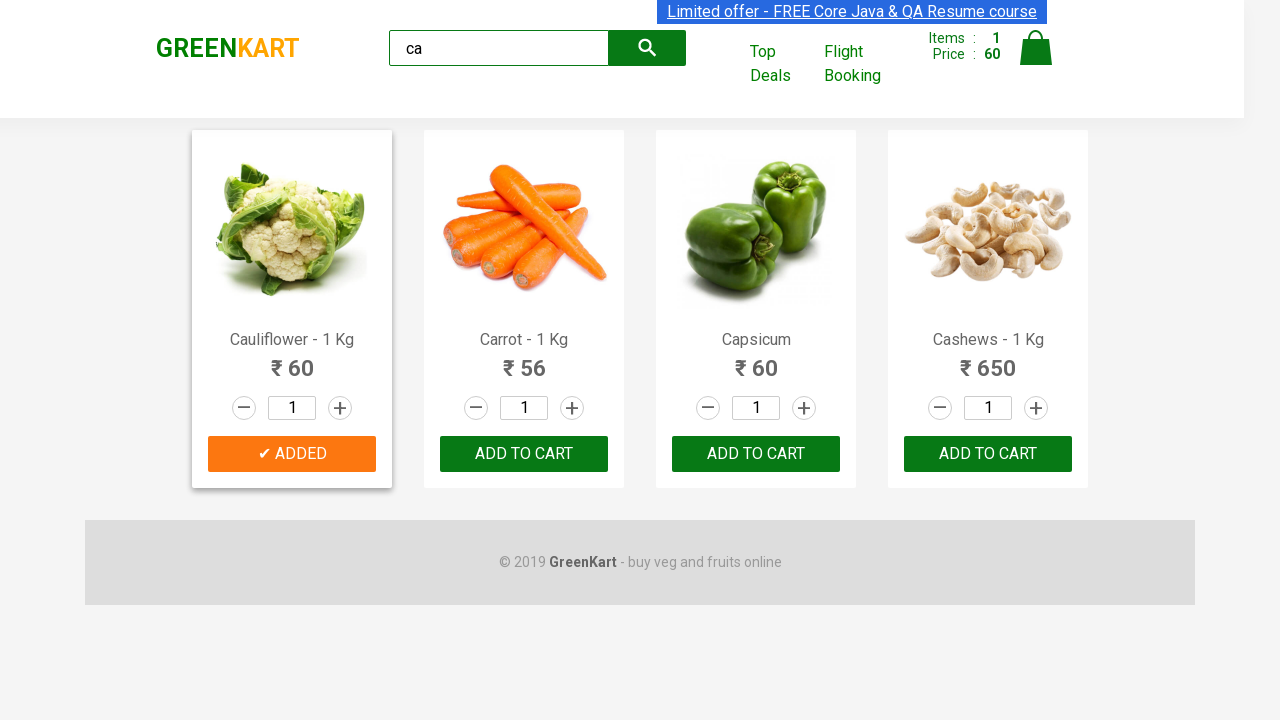